Navigates to MoneyControl's FnO market snapshot page and verifies that market data element is present on the page

Starting URL: http://www.moneycontrol.com/markets/fno-market-snapshot

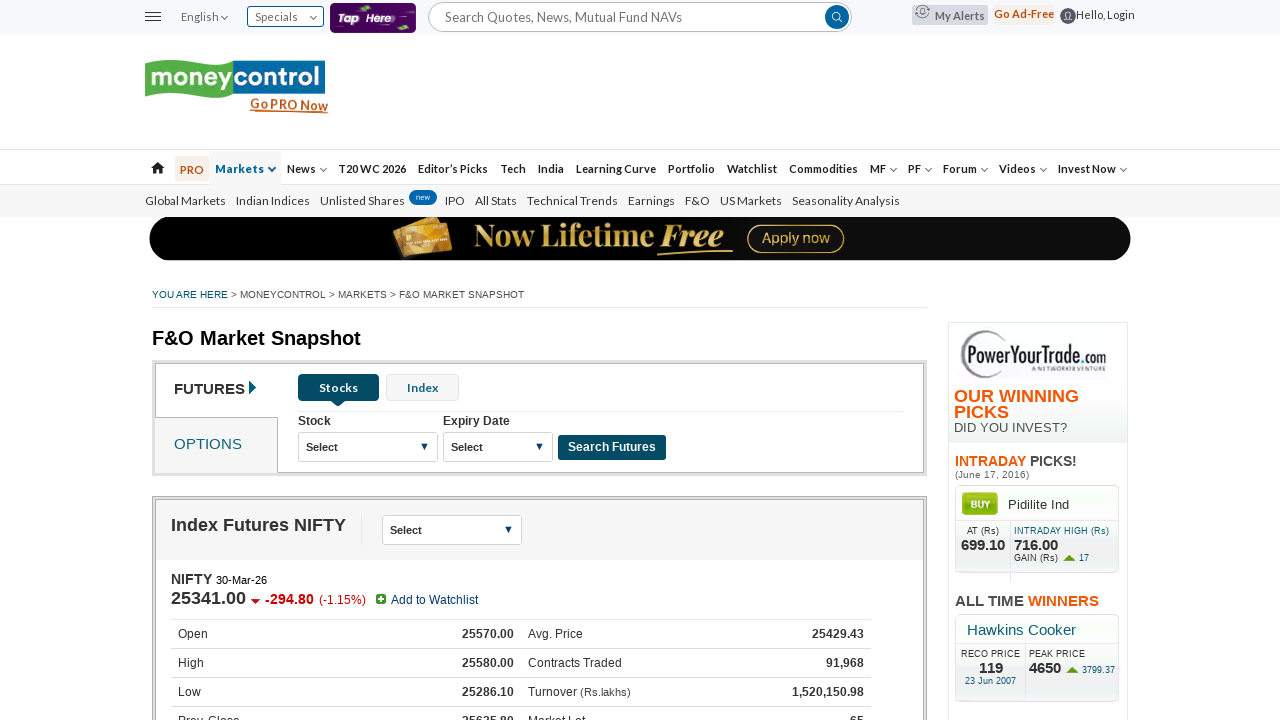

Navigated to MoneyControl FnO market snapshot page
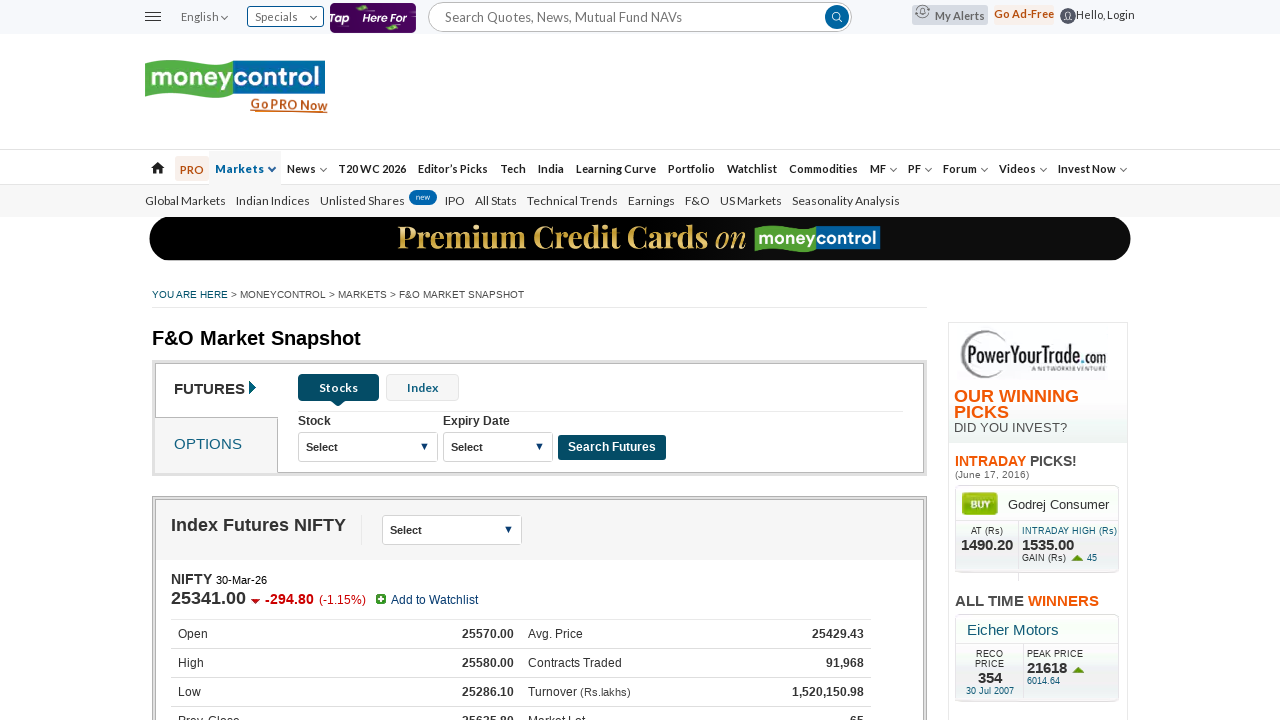

Market data element is visible on the page
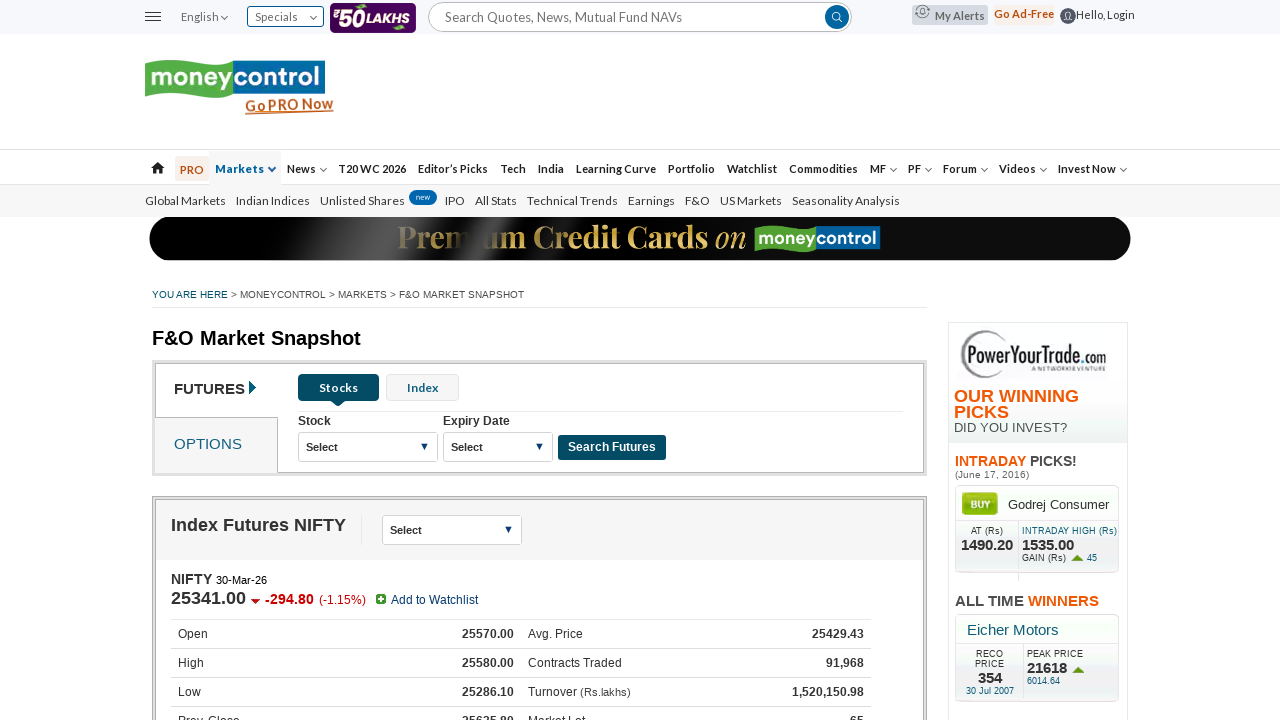

Verified that market data element is present
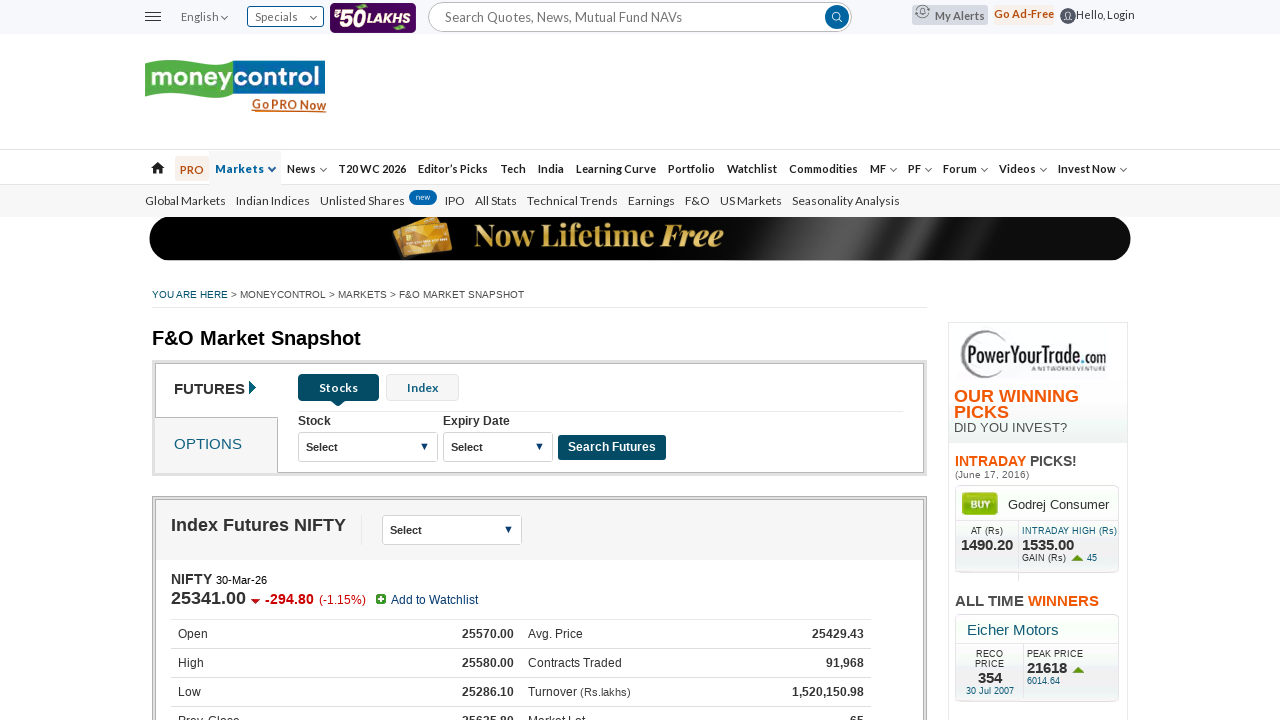

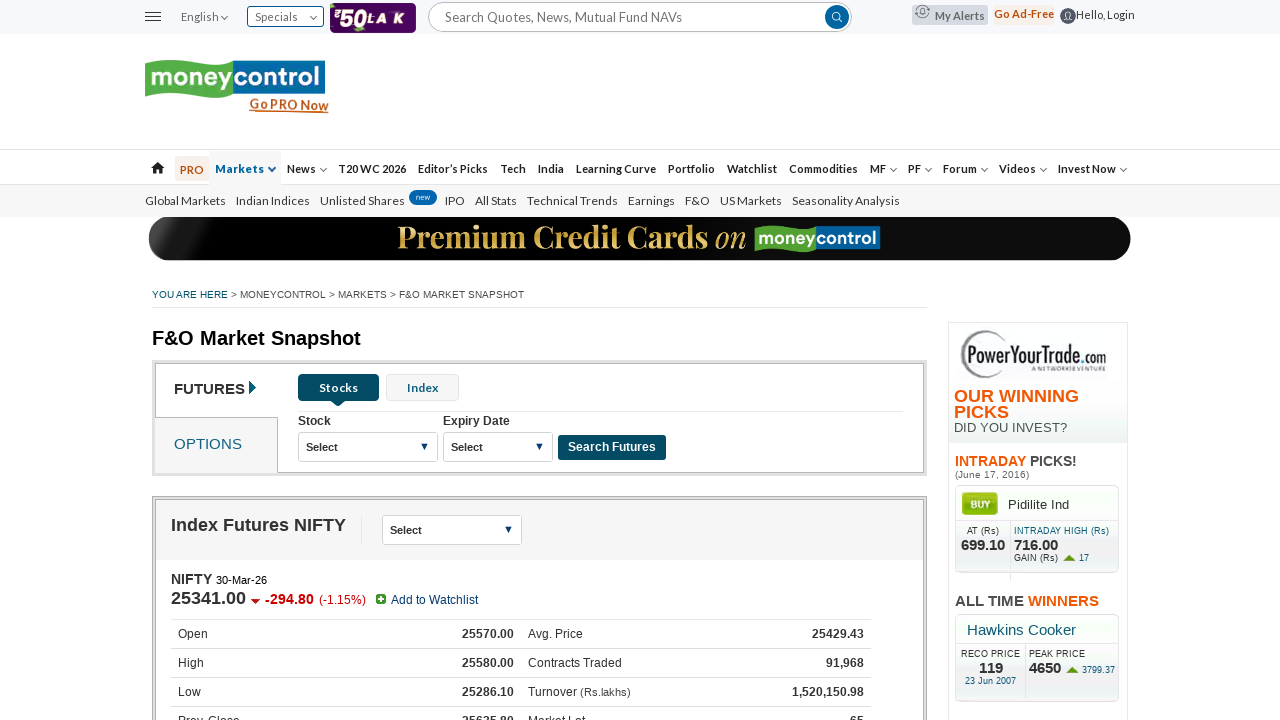